Tests registration form validation when confirm password doesn't match the original password

Starting URL: https://alada.vn/tai-khoan/dang-ky.html

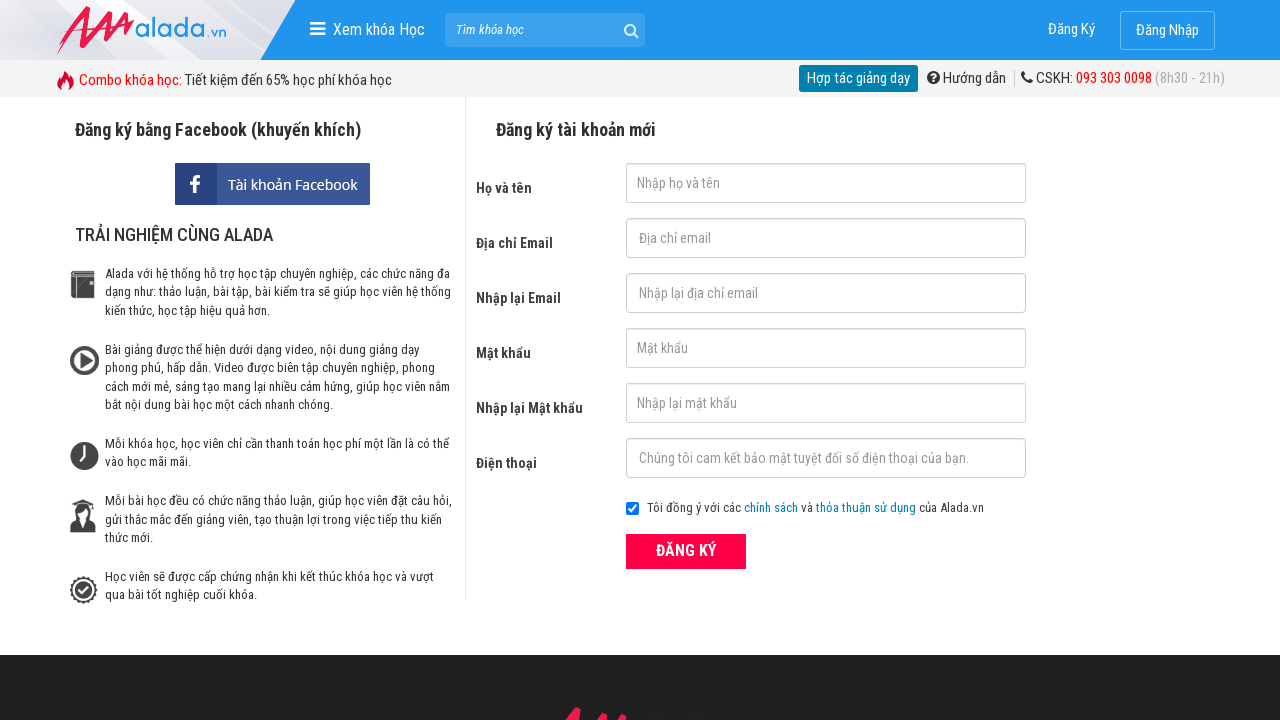

Filled first name field with 'Jon' on input#txtFirstname
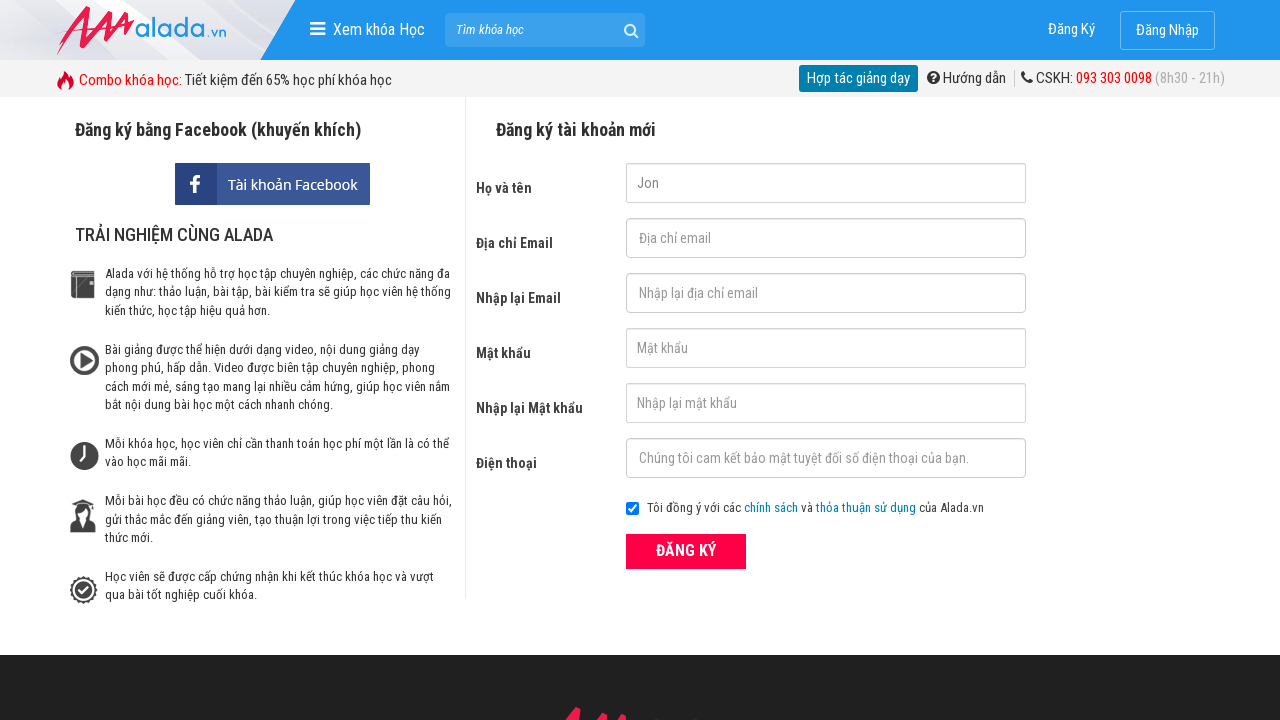

Filled email field with 'Jon@us' on input#txtEmail
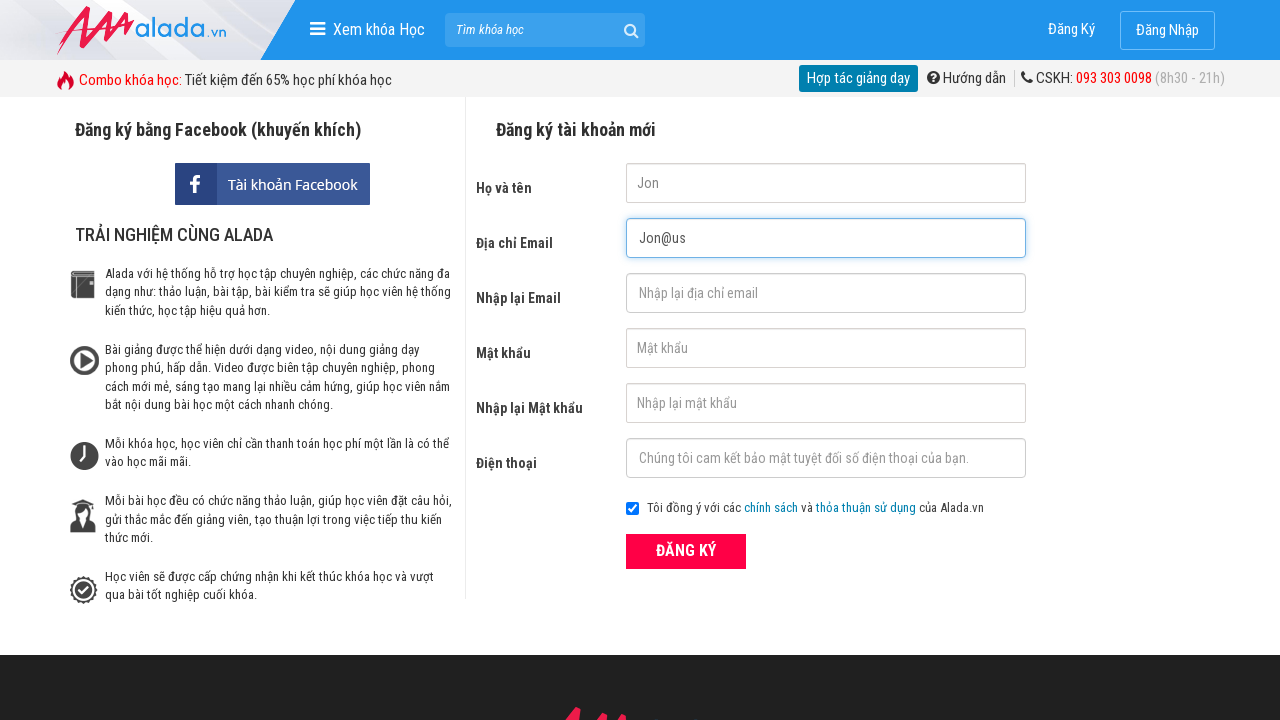

Filled confirm email field with 'Jon@us' on input#txtCEmail
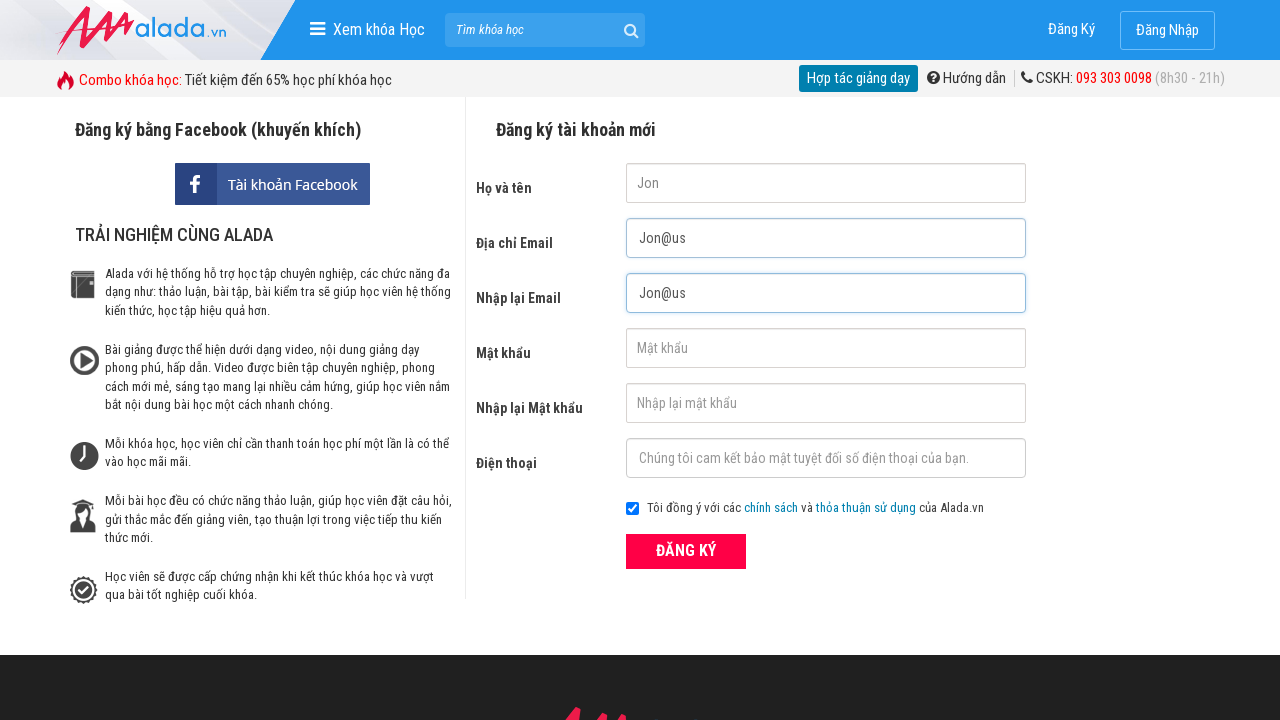

Filled password field with '12345' on input#txtPassword
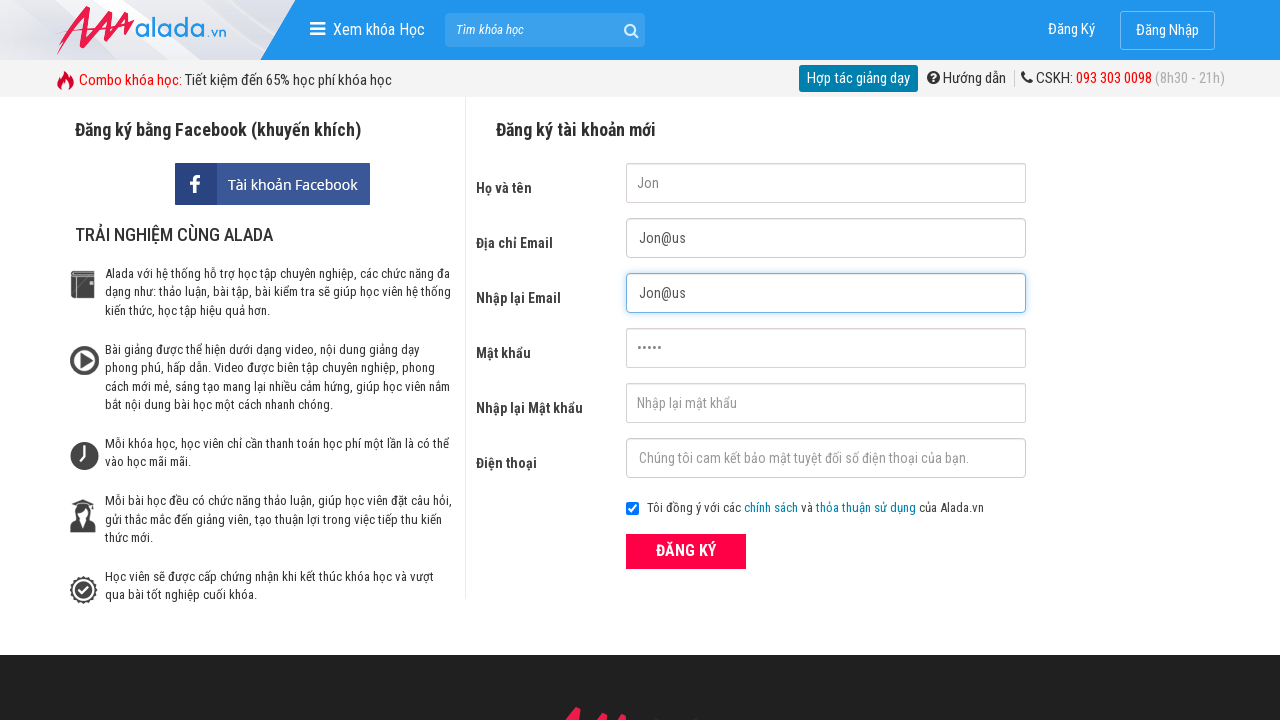

Filled confirm password field with '123456' (mismatched password) on input#txtCPassword
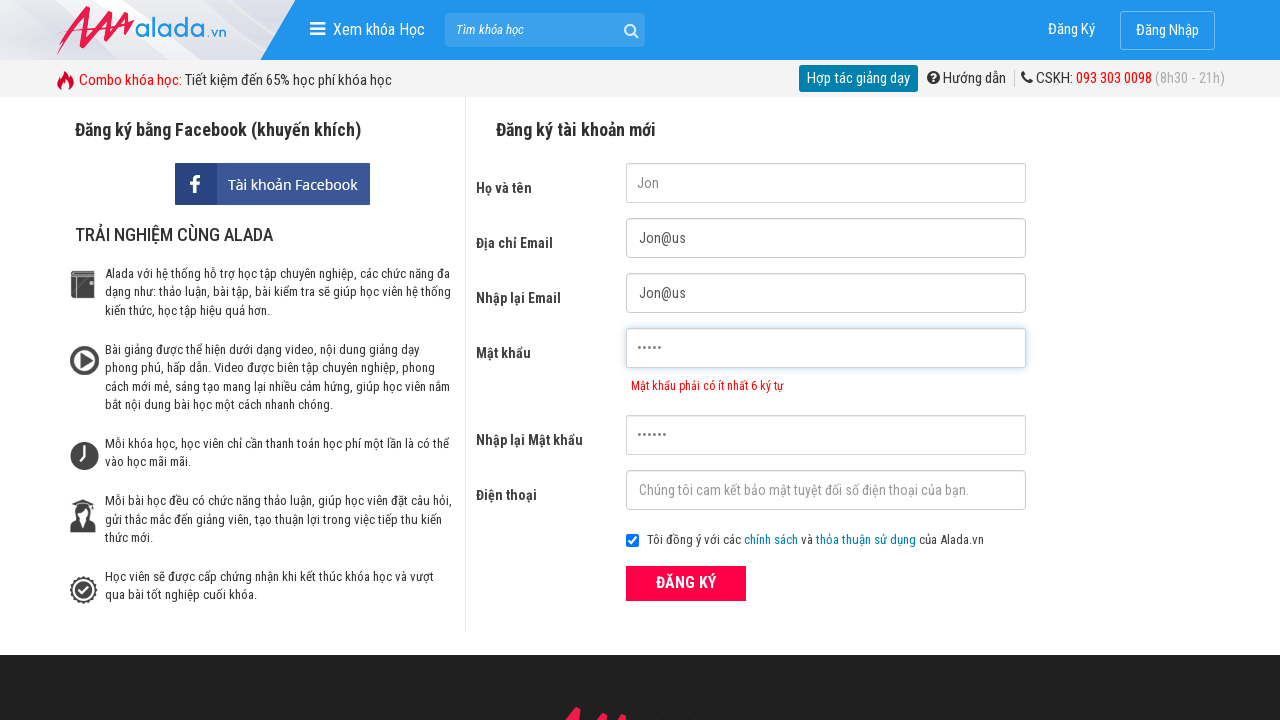

Filled phone field with '0987654321' on input#txtPhone
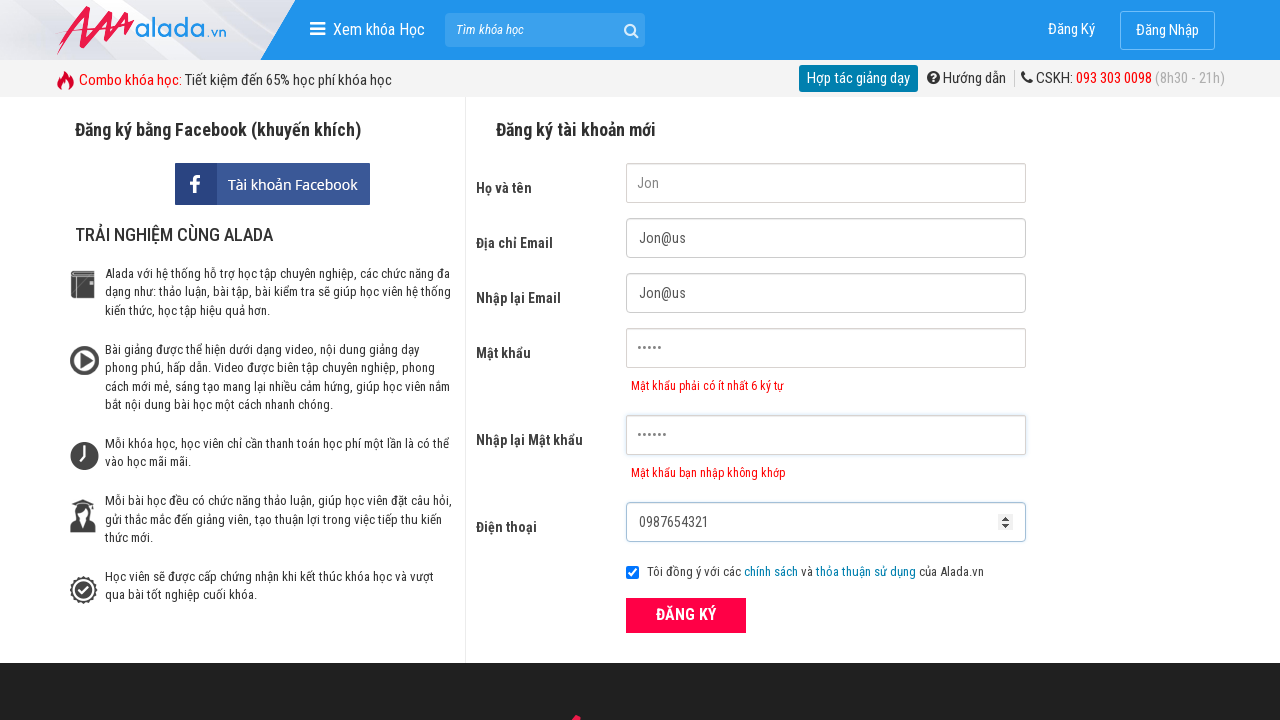

Clicked registration submit button at (686, 615) on div.frmRegister button.btn_pink_sm
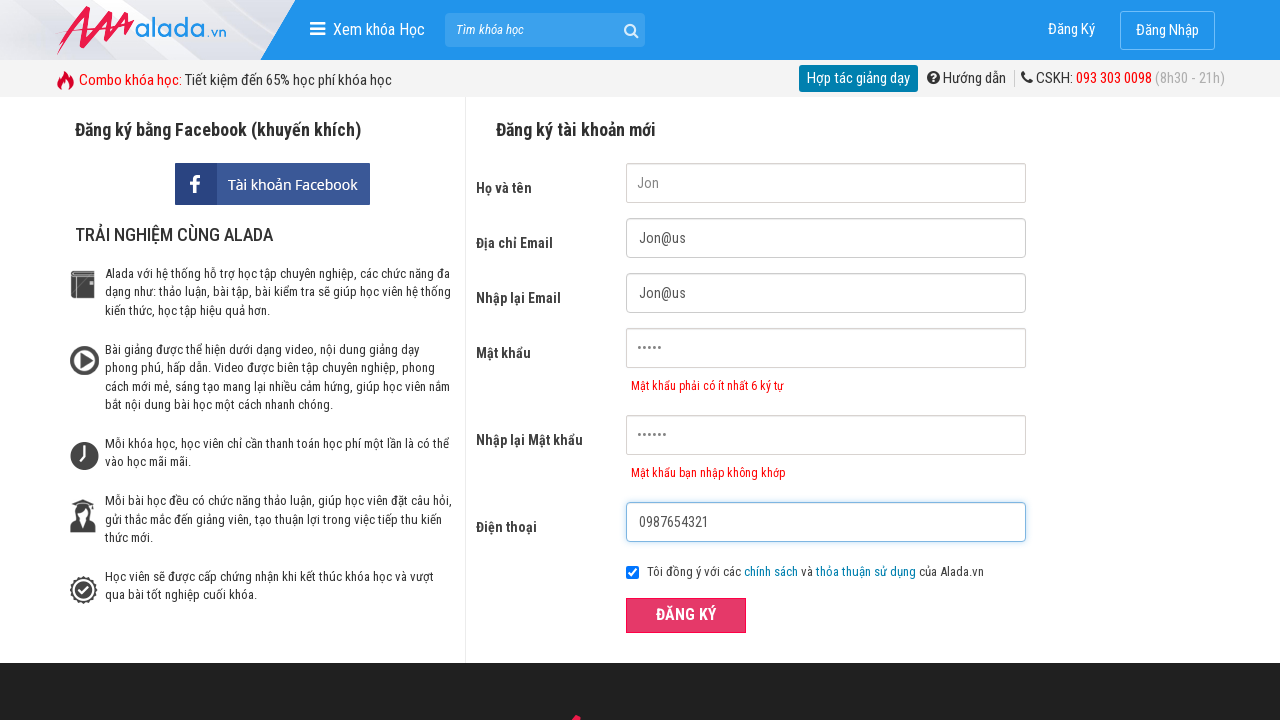

Confirm password error message appeared, validating form rejected mismatched passwords
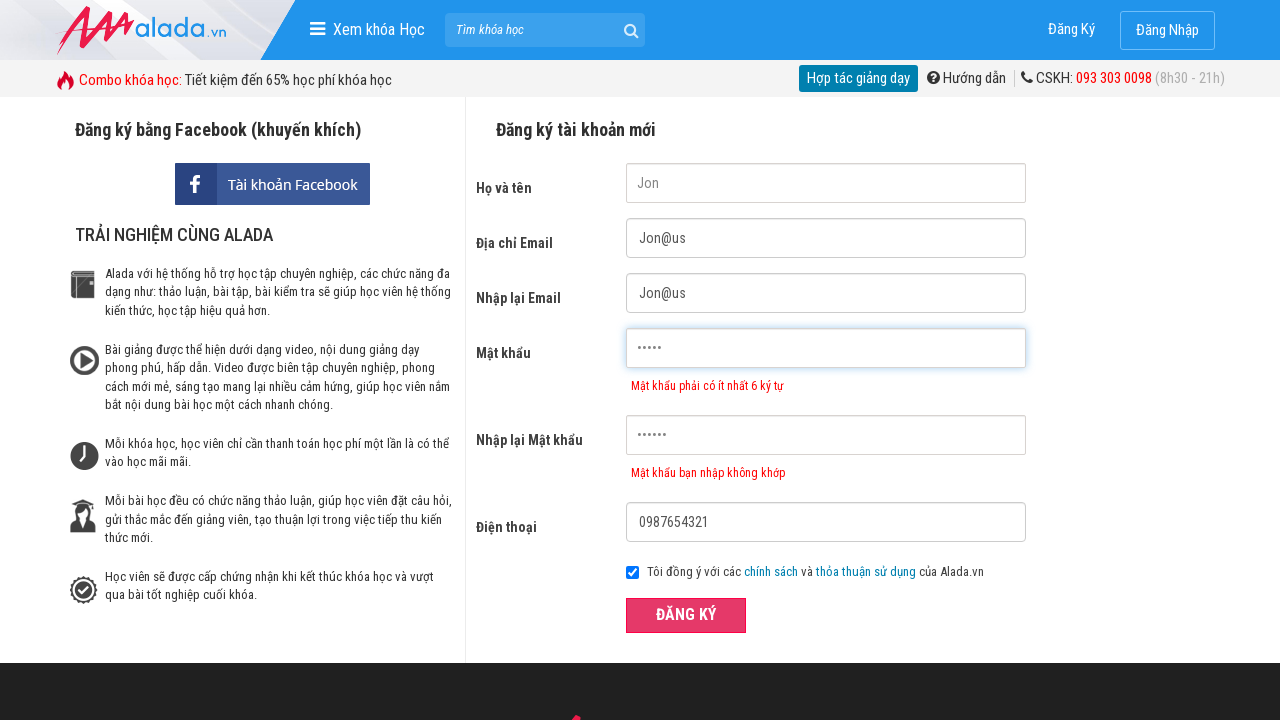

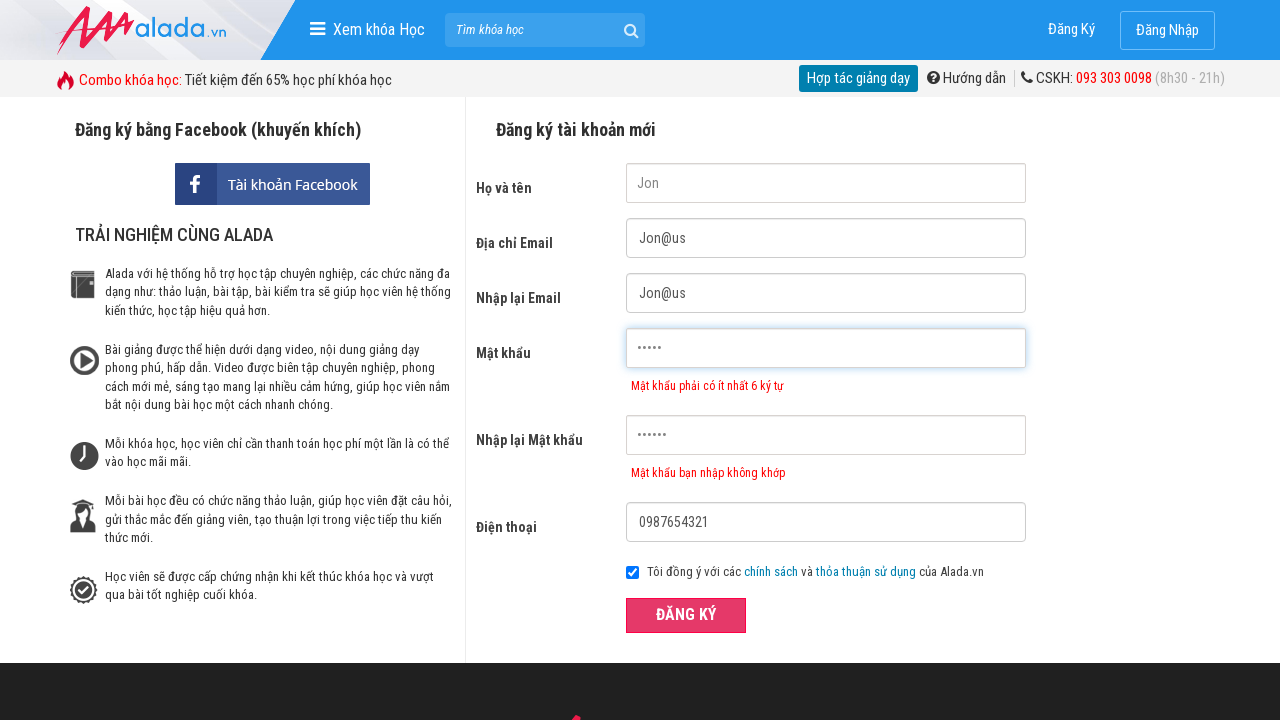